Tests file download functionality by navigating to a download page and clicking on a download link to initiate a file download.

Starting URL: http://the-internet.herokuapp.com/download

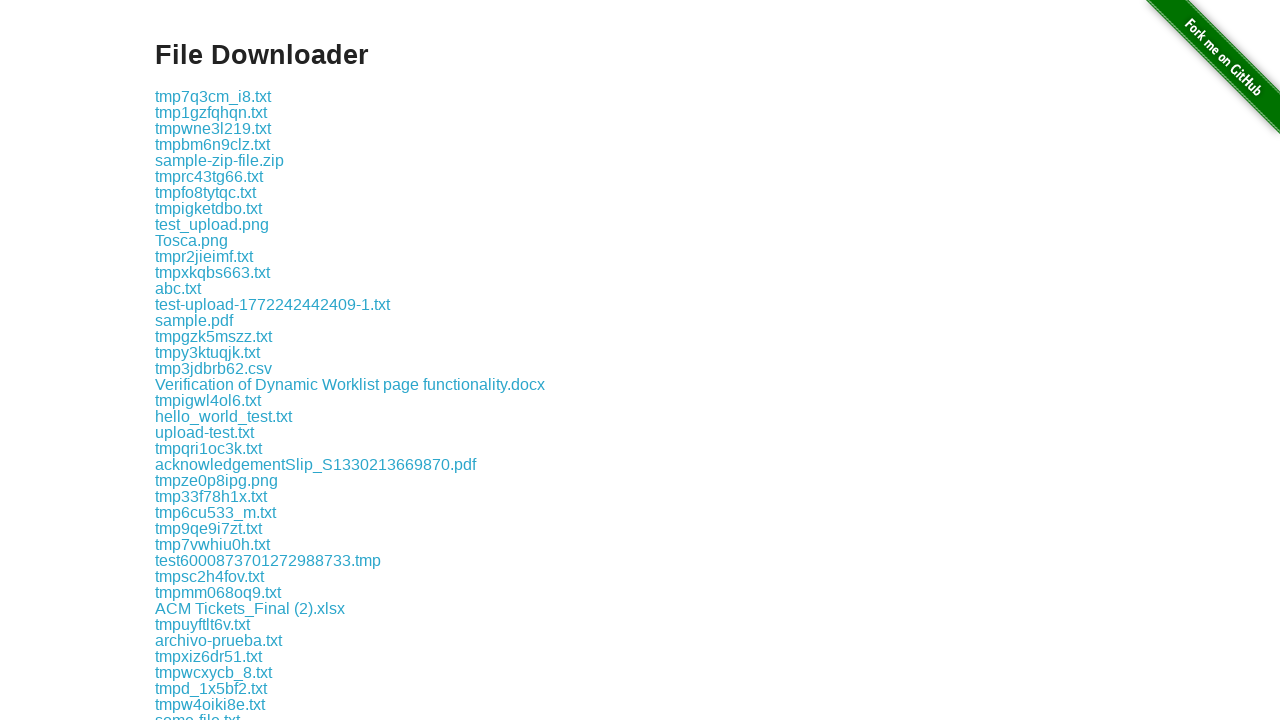

Clicked the download link to initiate file download at (213, 96) on .example a
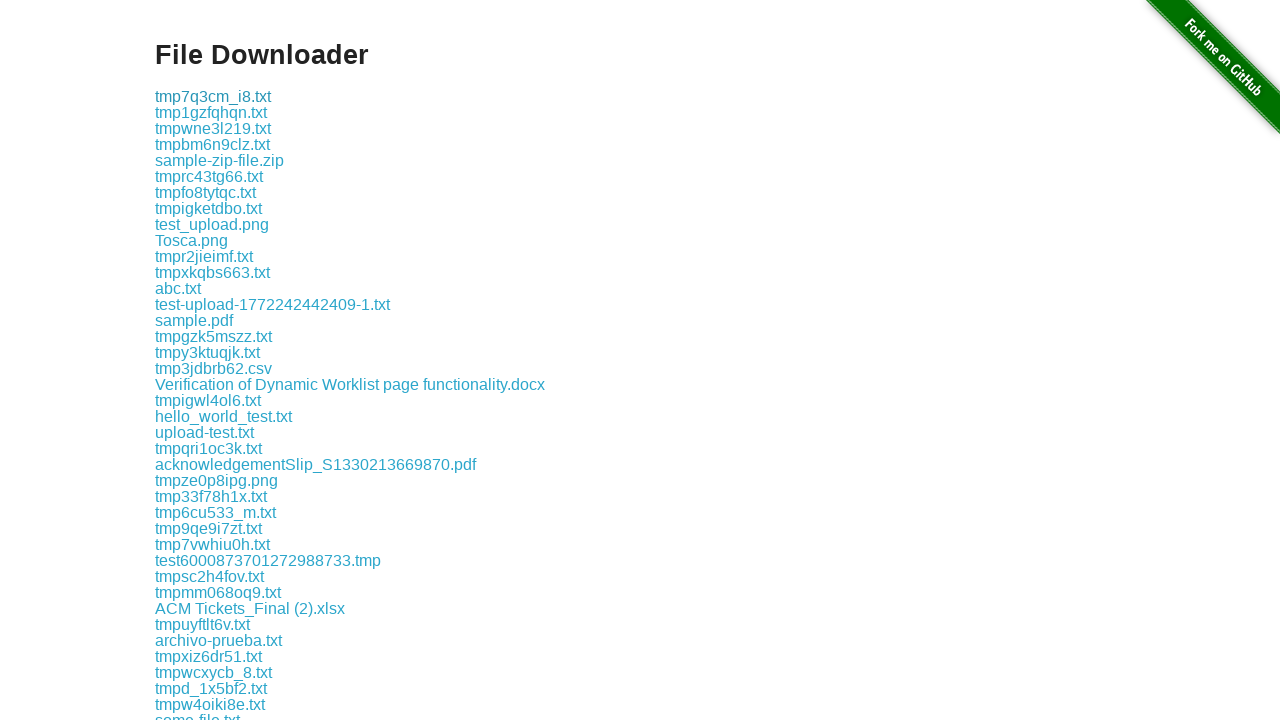

Waited for file download to complete
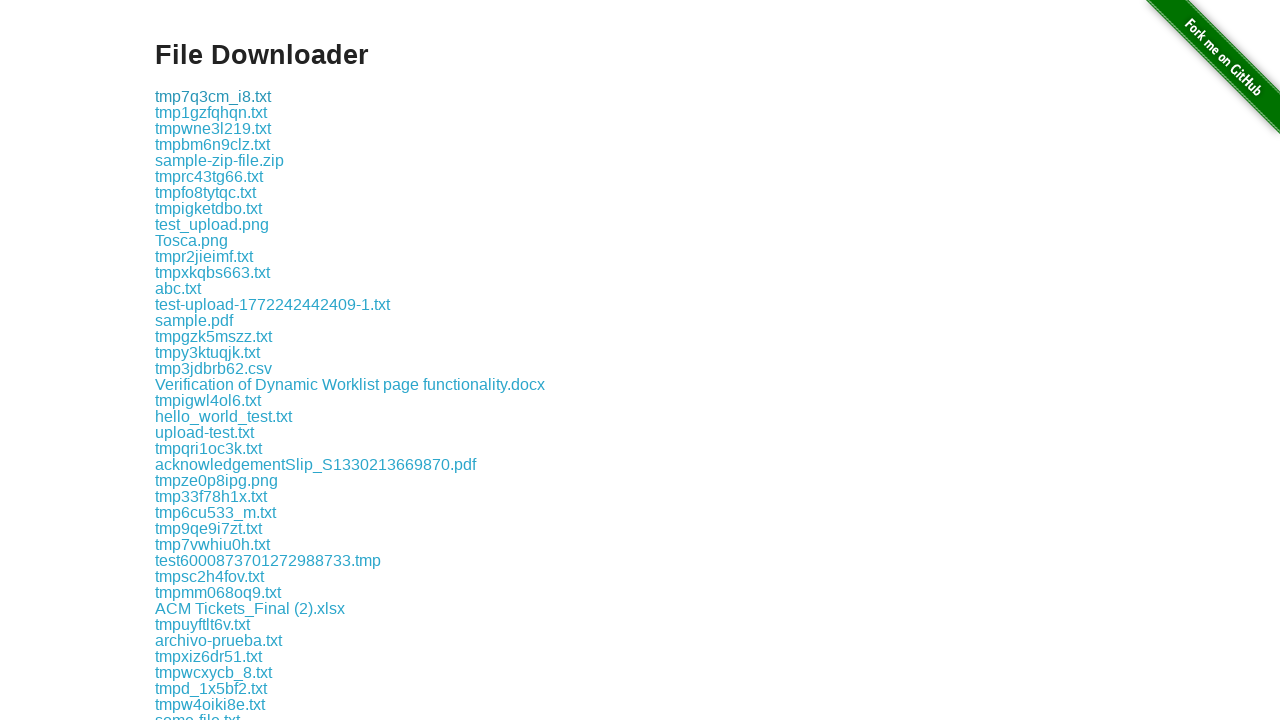

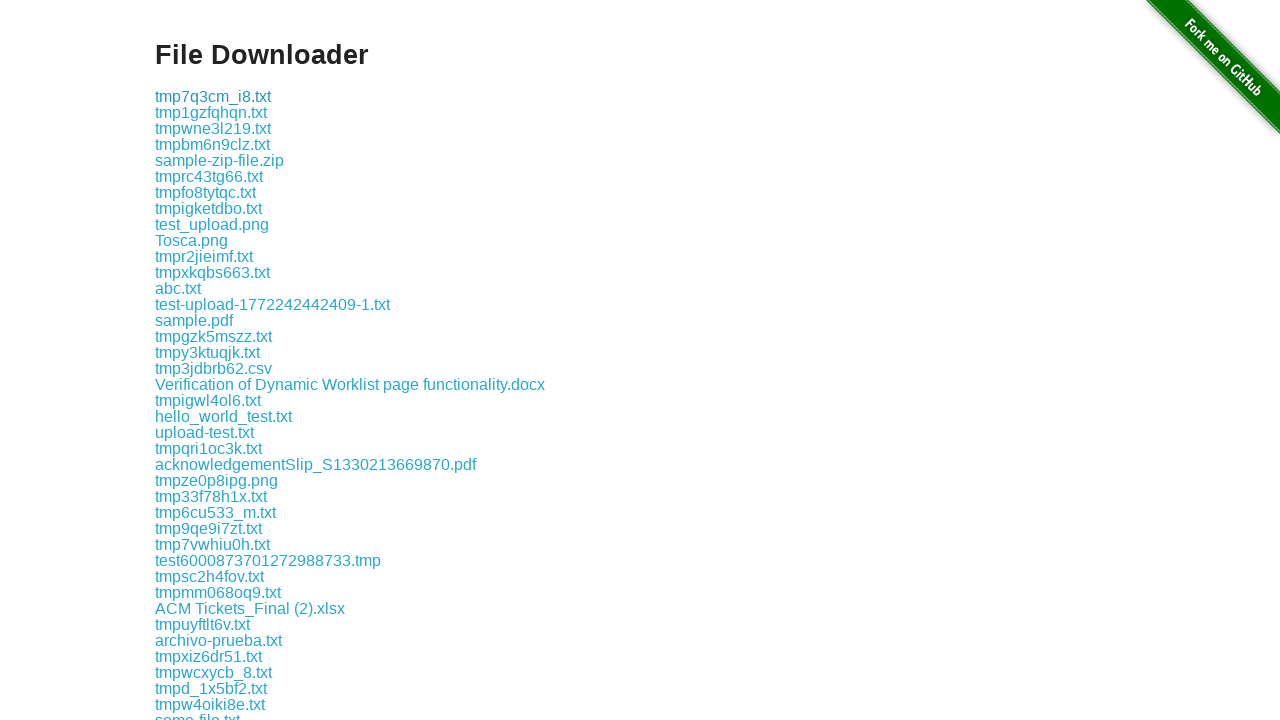